Tests JavaScript alert handling by clicking three buttons that trigger different alert types (simple alert, confirm dialog, and prompt dialog) and interacting with each alert accordingly.

Starting URL: https://the-internet.herokuapp.com/javascript_alerts

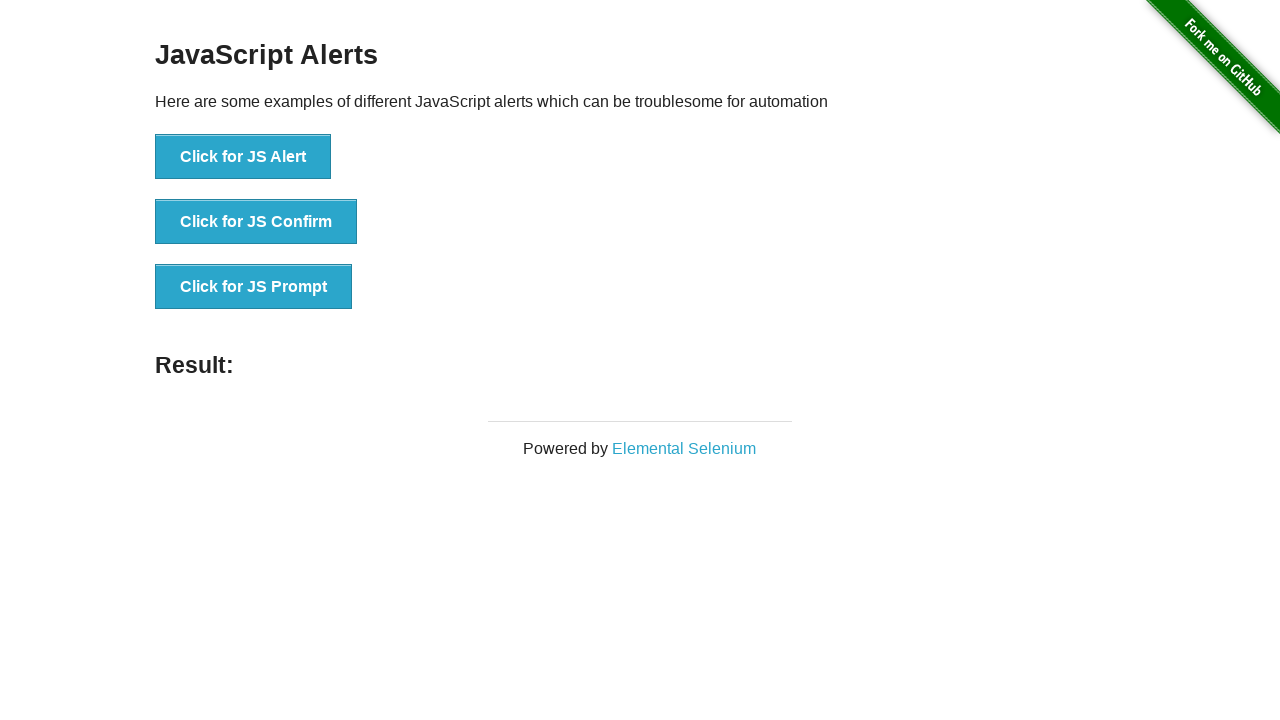

Clicked first button to trigger simple JS alert at (243, 157) on xpath=//*[@id='content']/div/ul/li[1]/button
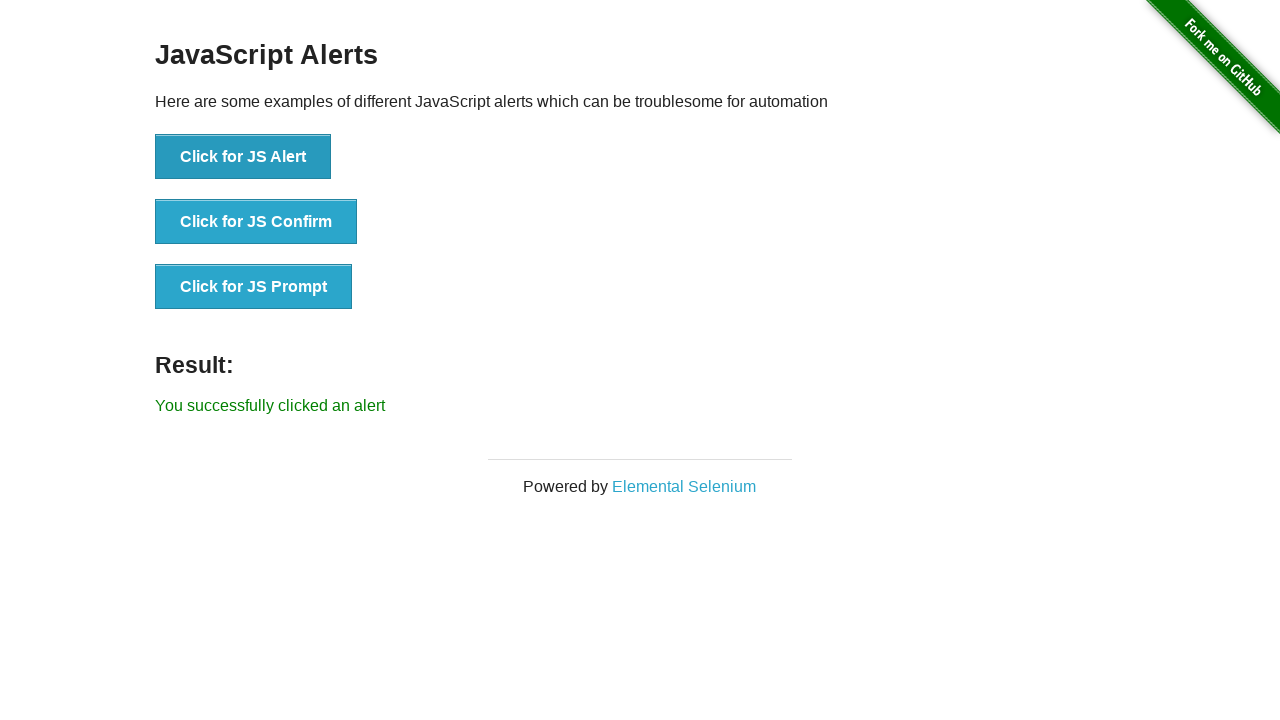

Clicked first button again and accepted the alert at (243, 157) on xpath=//*[@id='content']/div/ul/li[1]/button
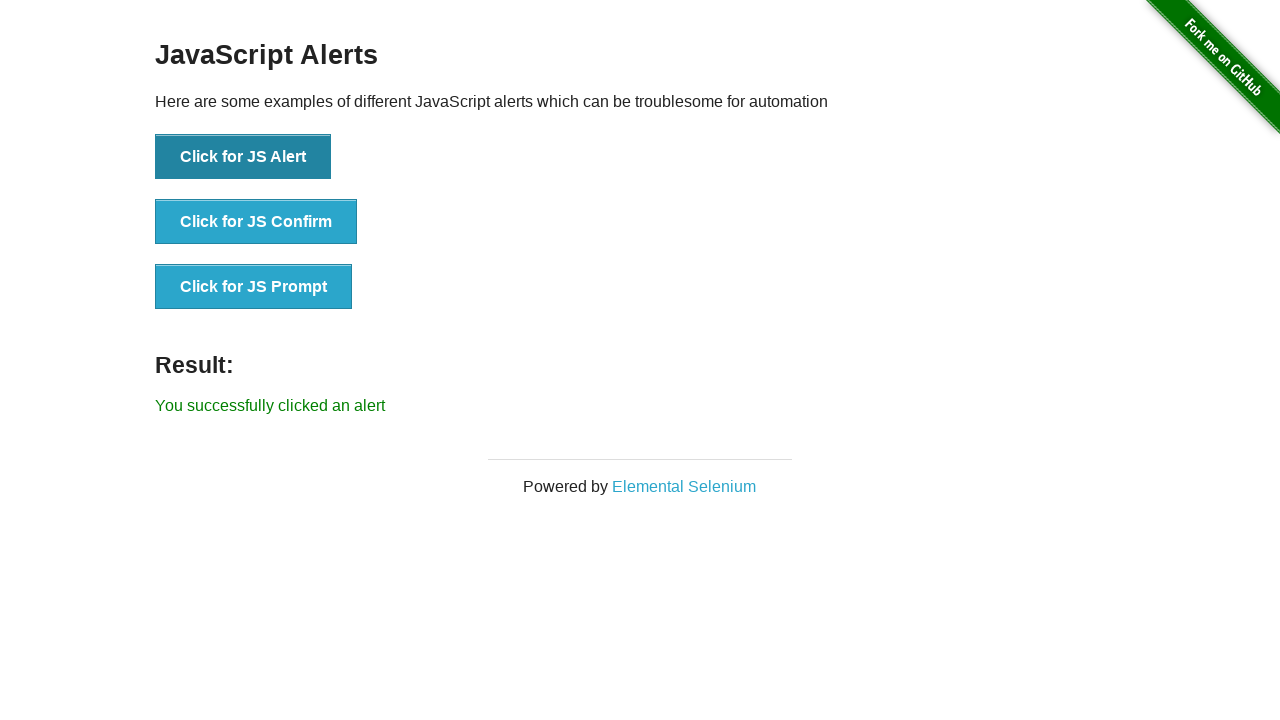

Clicked second button to trigger confirm dialog at (256, 222) on xpath=//*[@id='content']/div/ul/li[2]/button
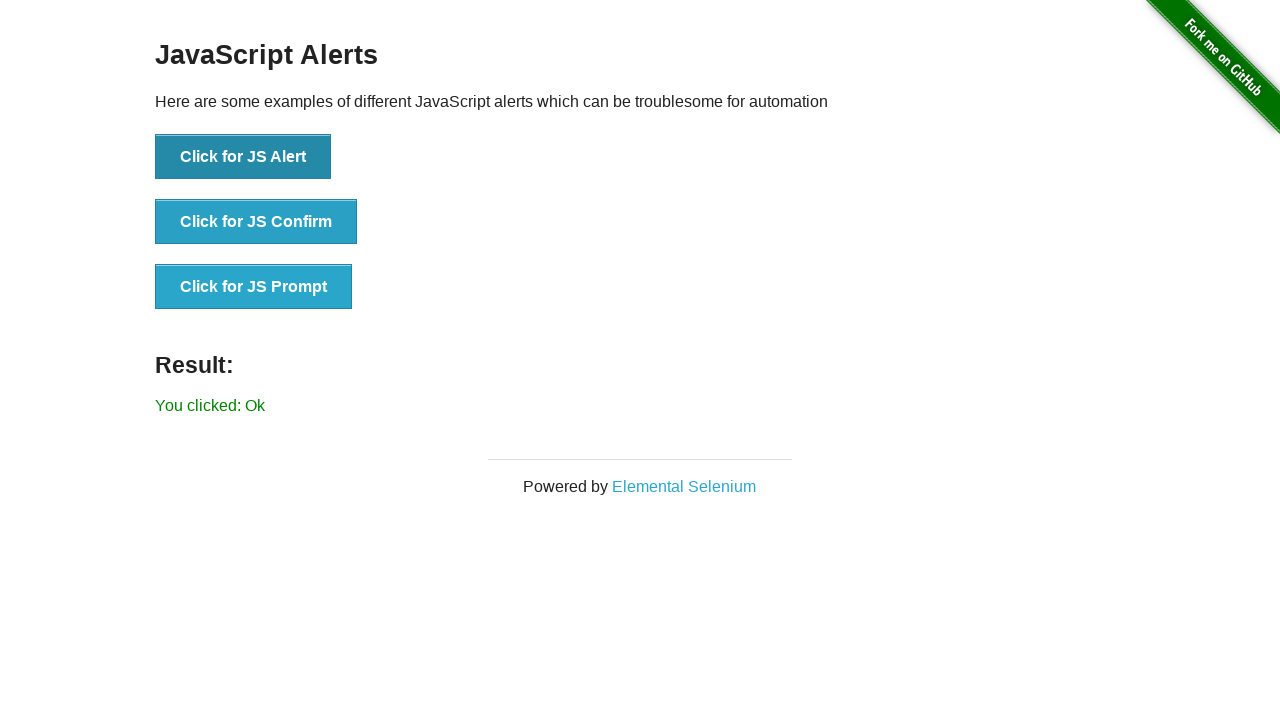

Waited 500ms for alert handling
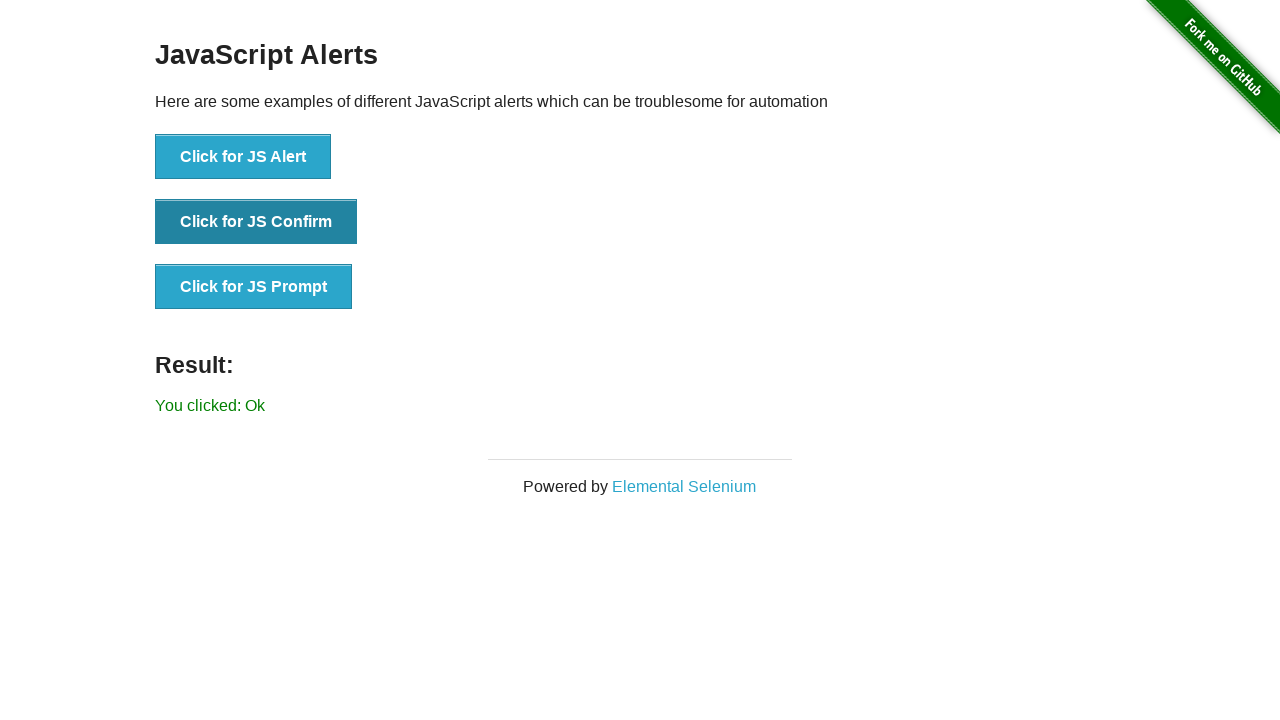

Clicked third button to trigger prompt dialog and accepted with text 'neenu' at (254, 287) on xpath=//*[@id='content']/div/ul/li[3]/button
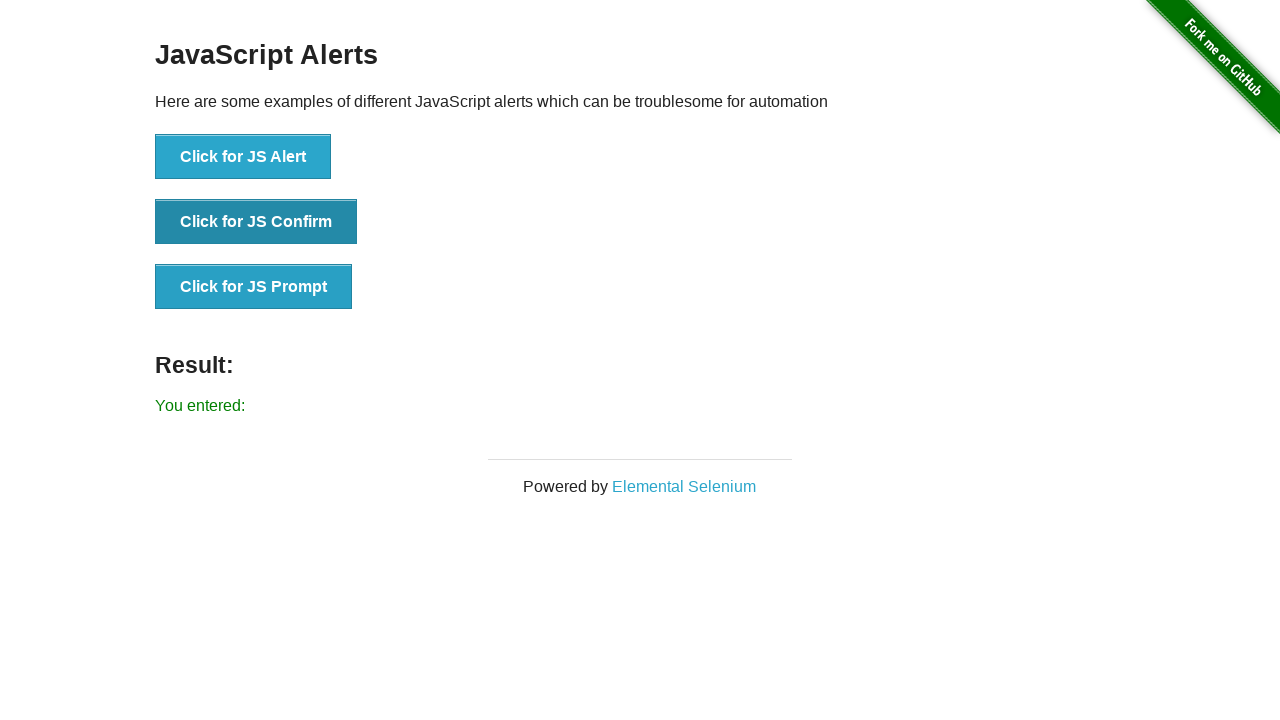

Result element loaded and displayed
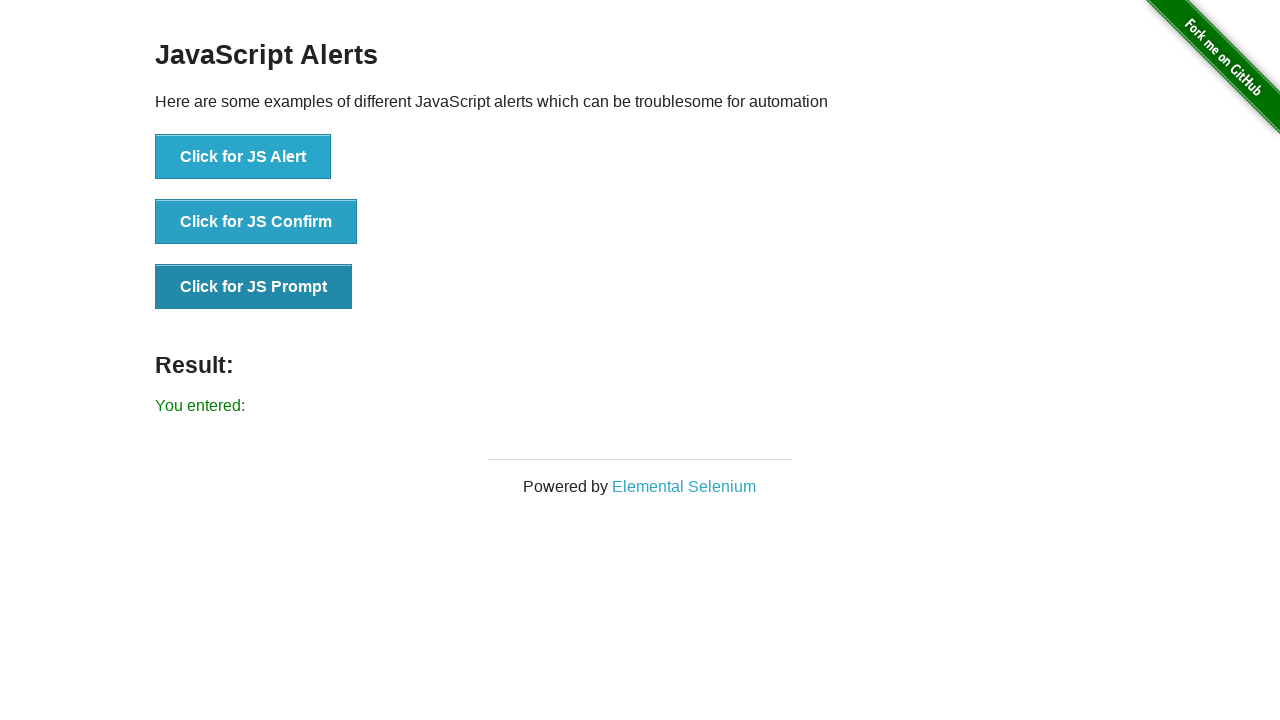

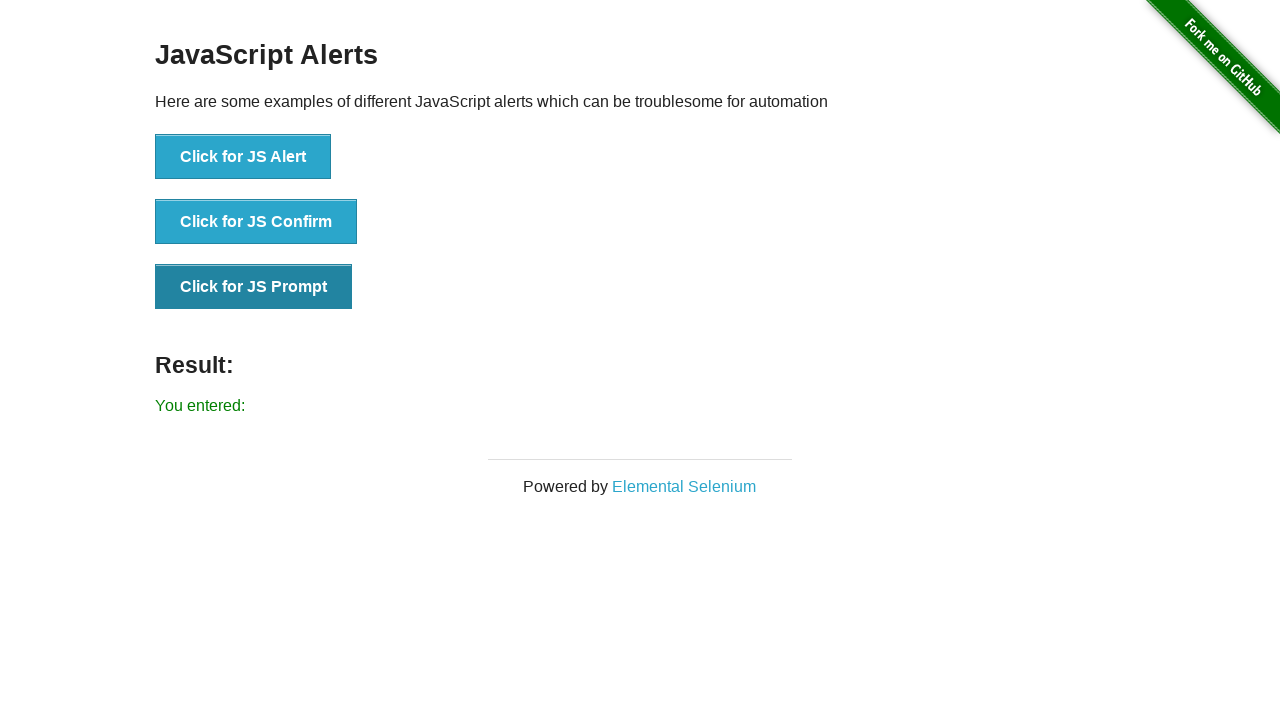